Navigates to El País news website and verifies that the first article headline is displayed

Starting URL: https://elpais.com/

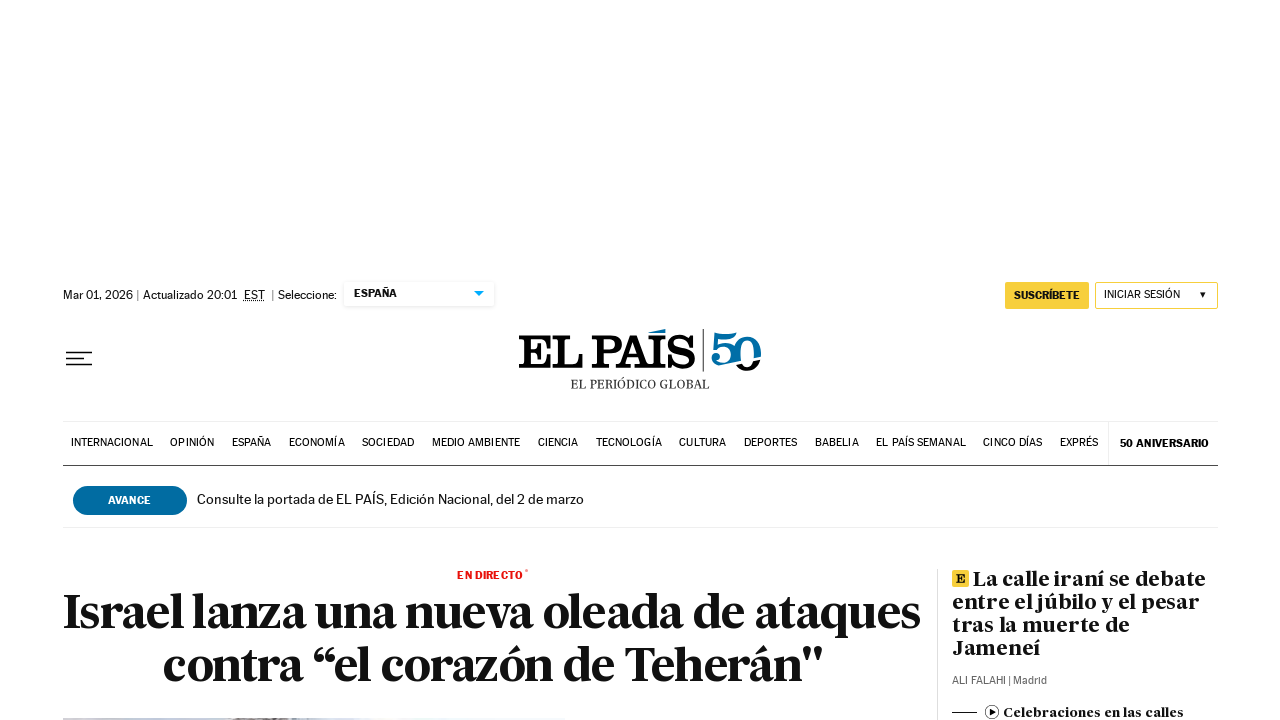

Waited for first article headline selector to load
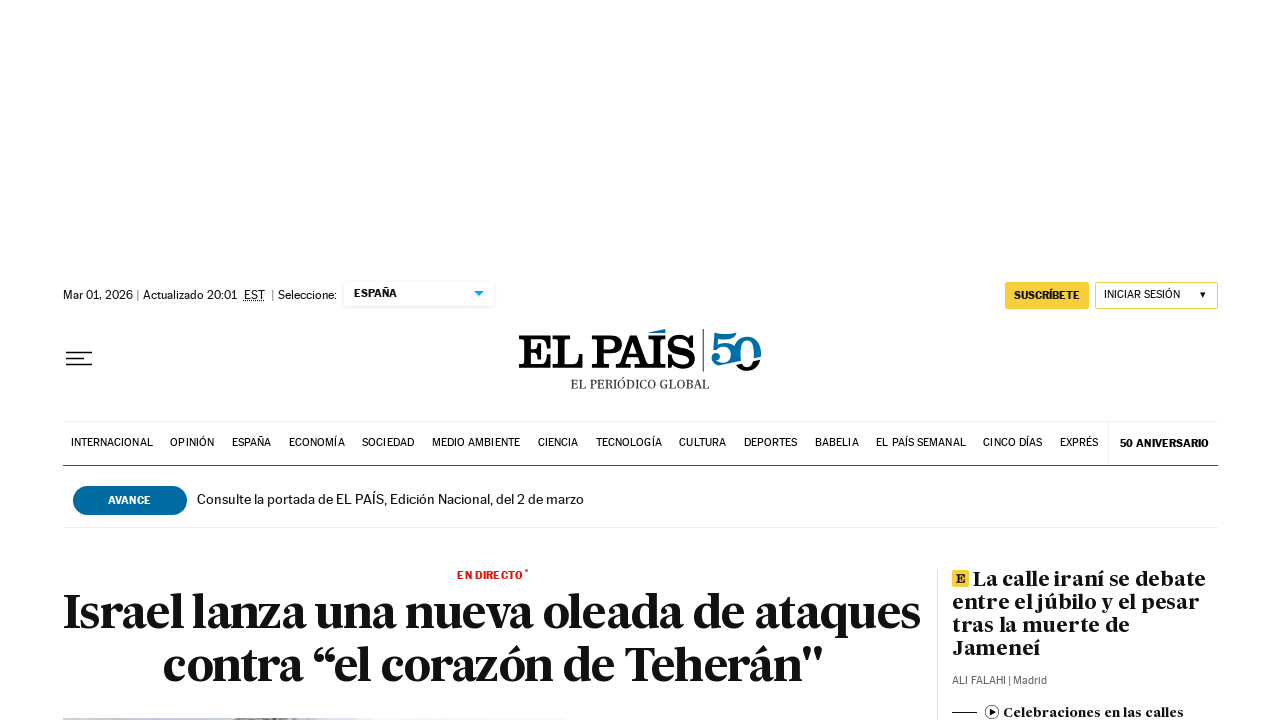

Located first article headline element
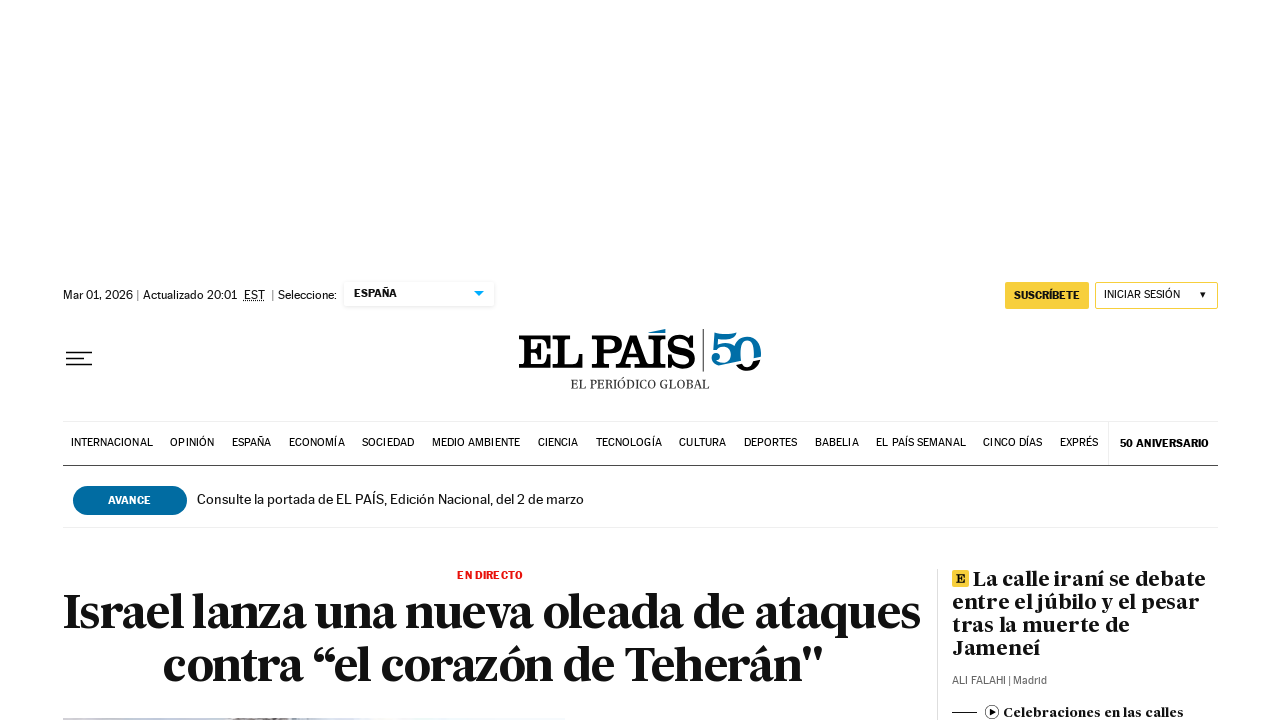

Verified first article headline is visible
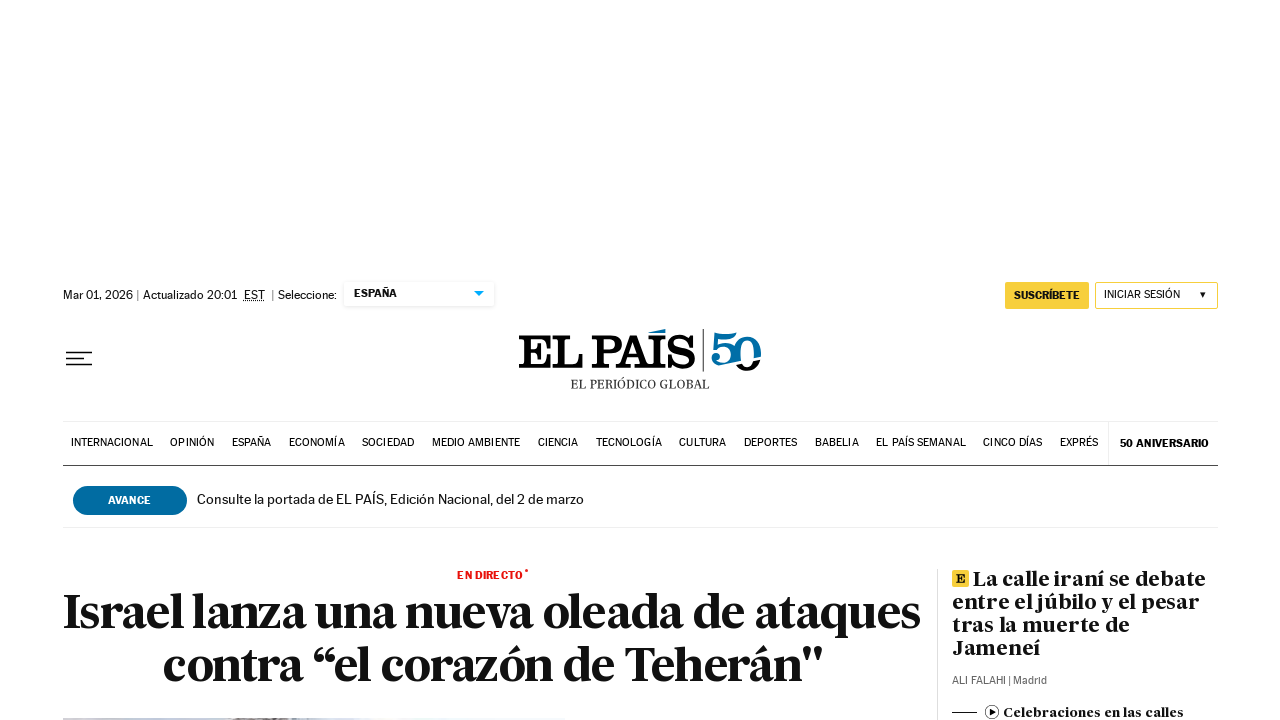

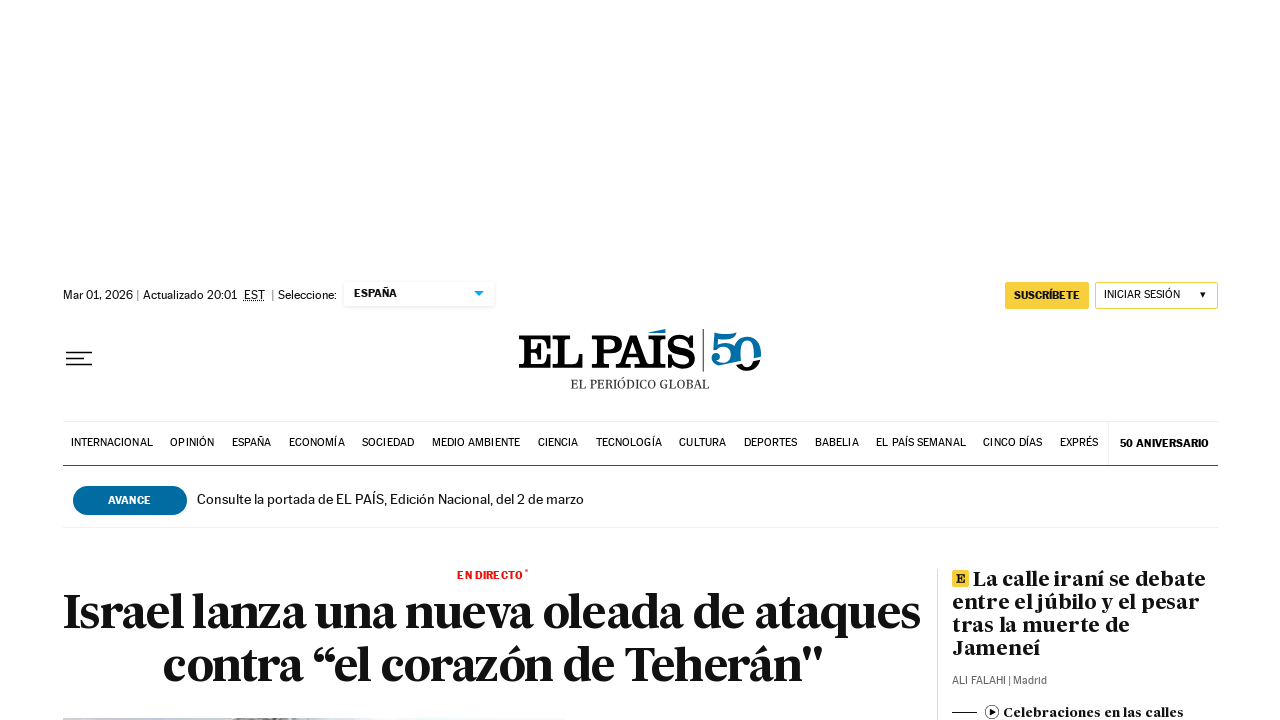